Navigates to a GitHub user profile page and waits for it to load

Starting URL: https://www.github.com/dev-kumaresan

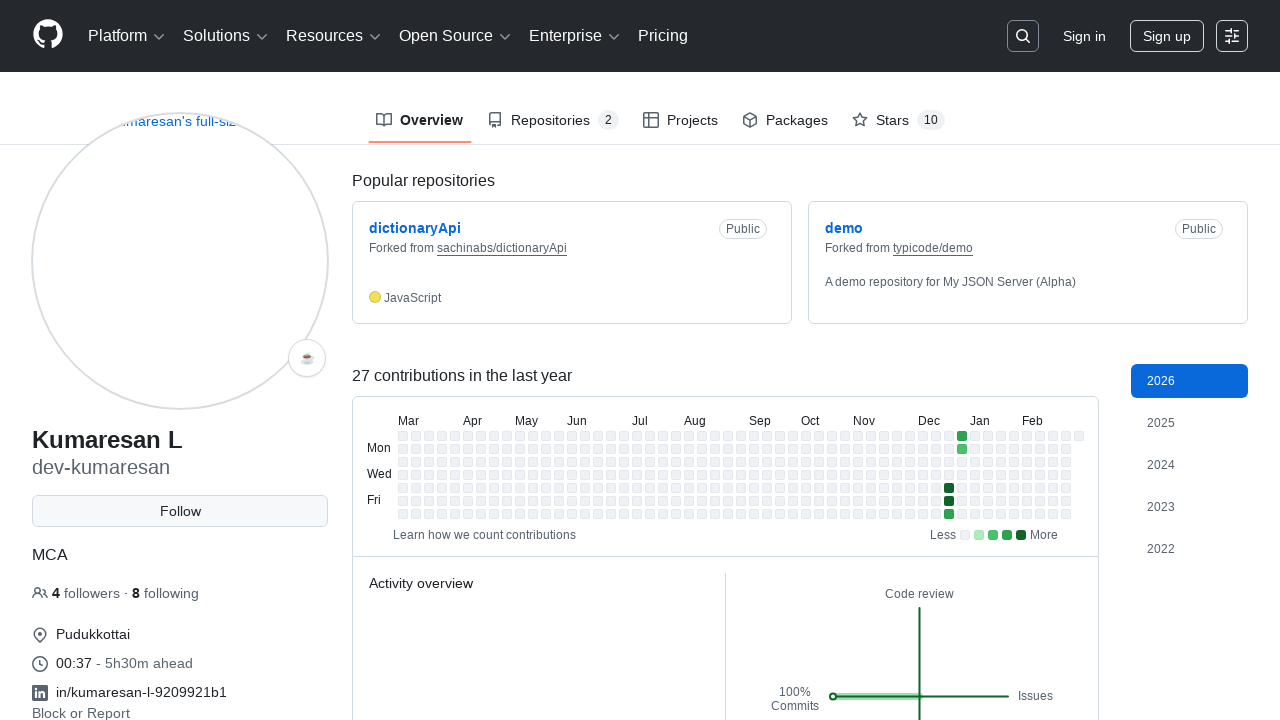

Navigated to GitHub user profile page for dev-kumaresan
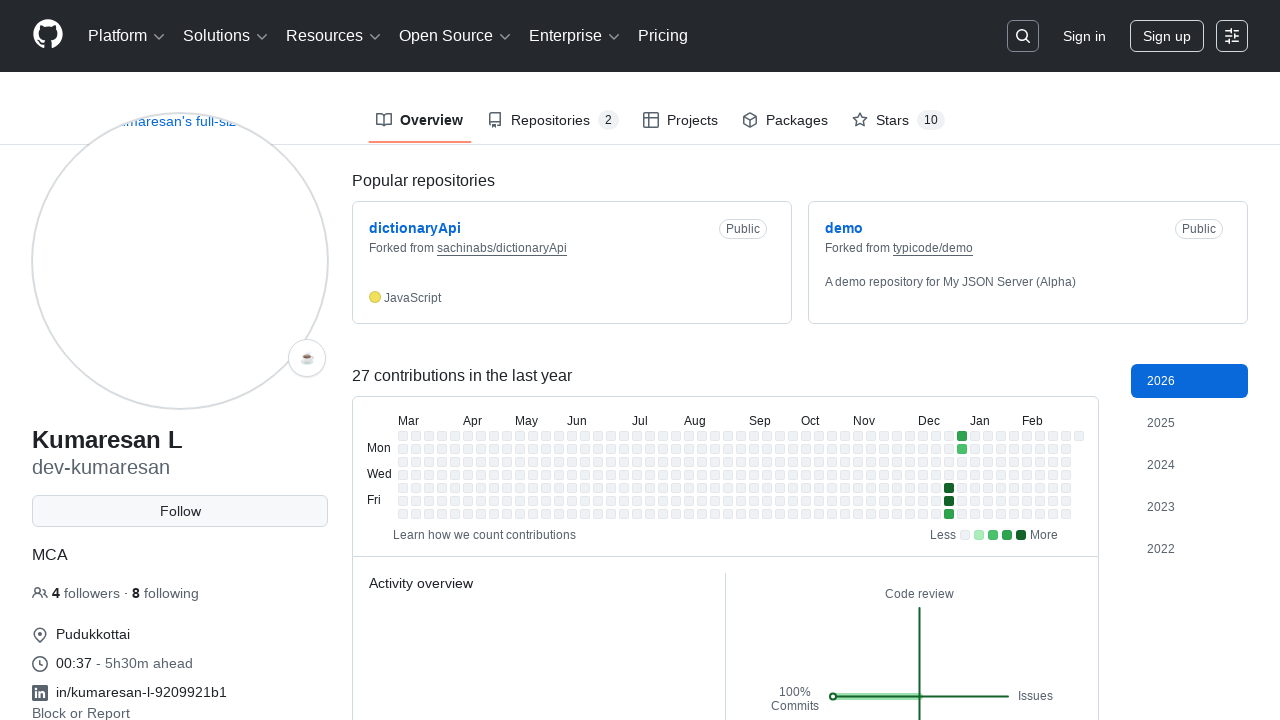

GitHub profile page loaded successfully
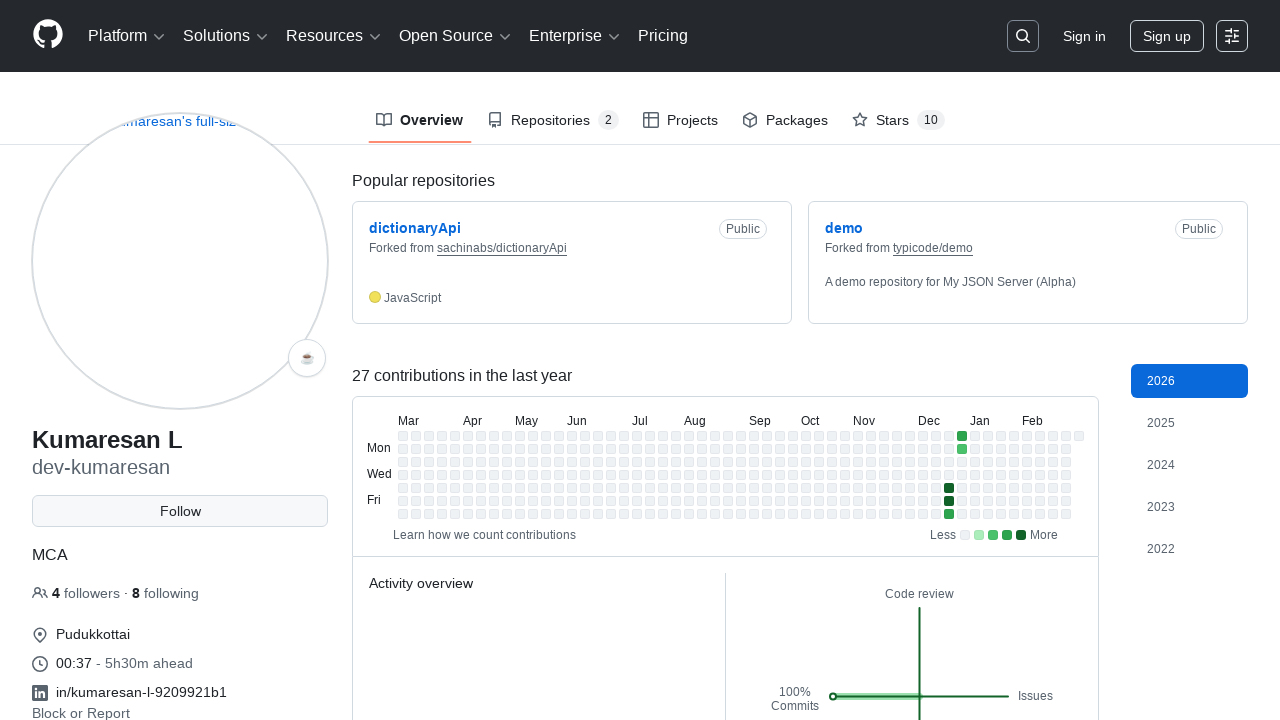

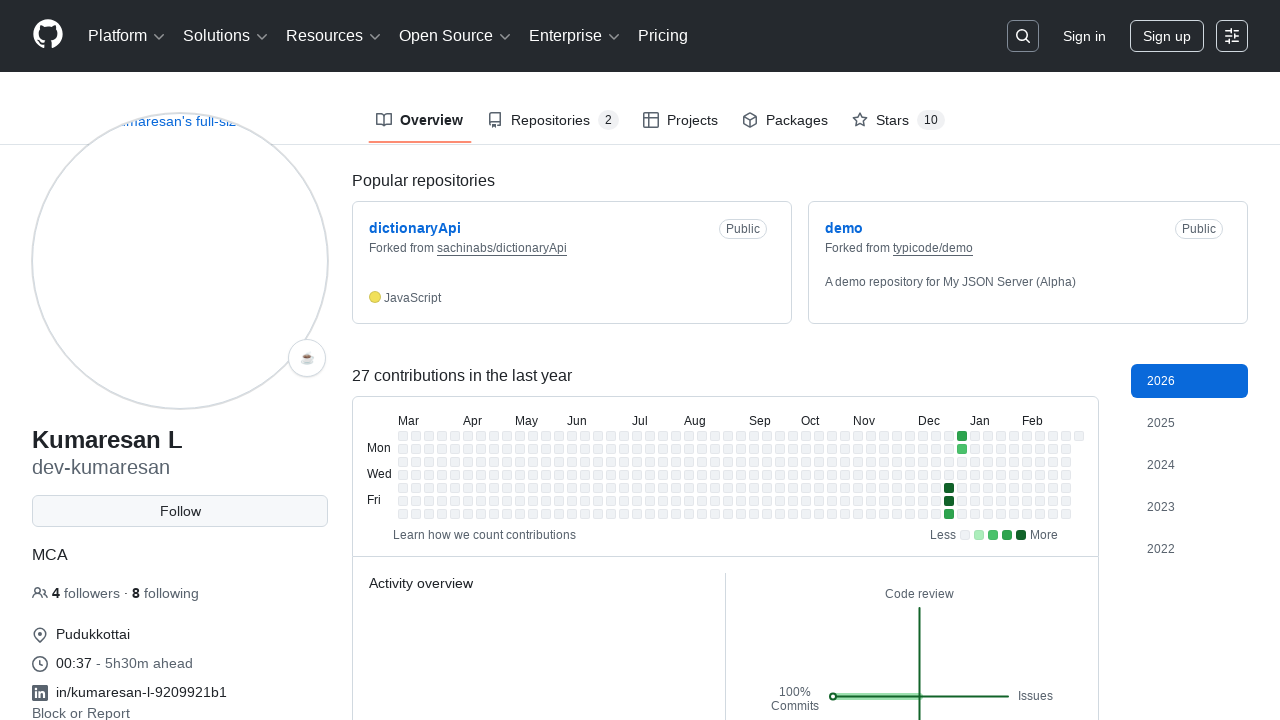